Waits for a price to reach $100, then solves a mathematical calculation and submits the answer

Starting URL: http://suninjuly.github.io/explicit_wait2.html

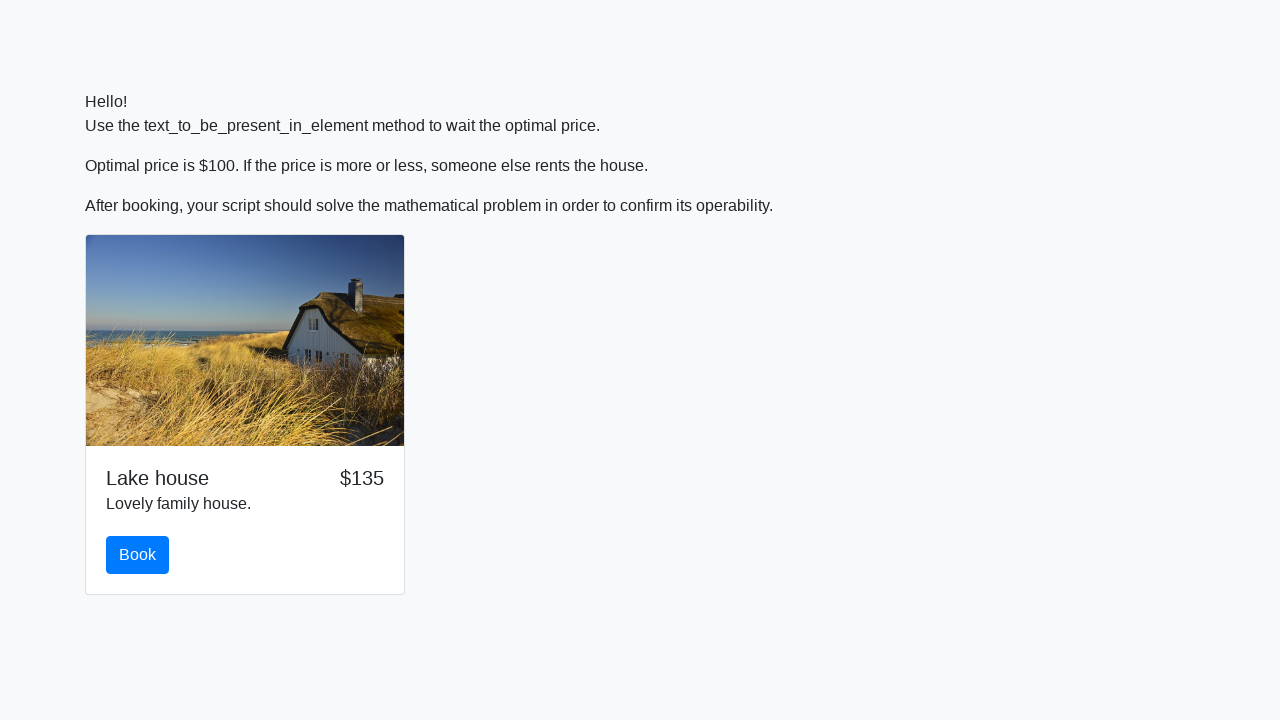

Waited for price to reach $100
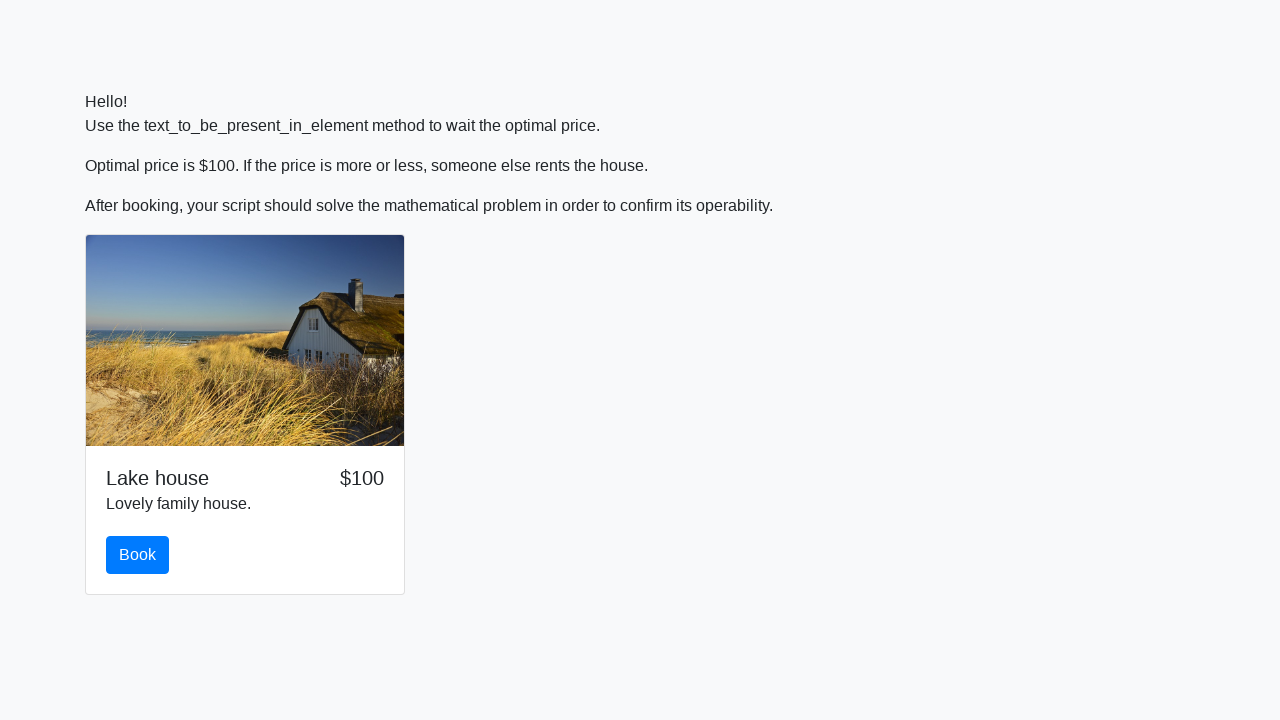

Clicked the book button at (138, 555) on #book
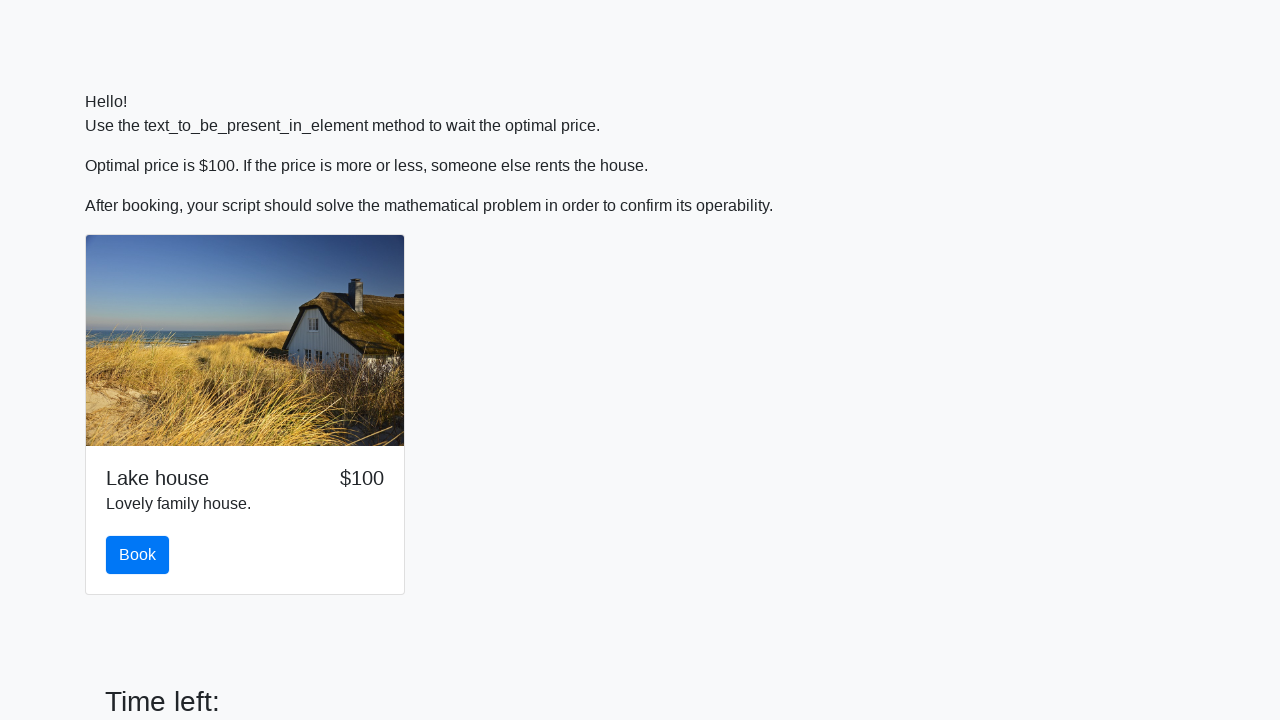

Scrolled submit button into view
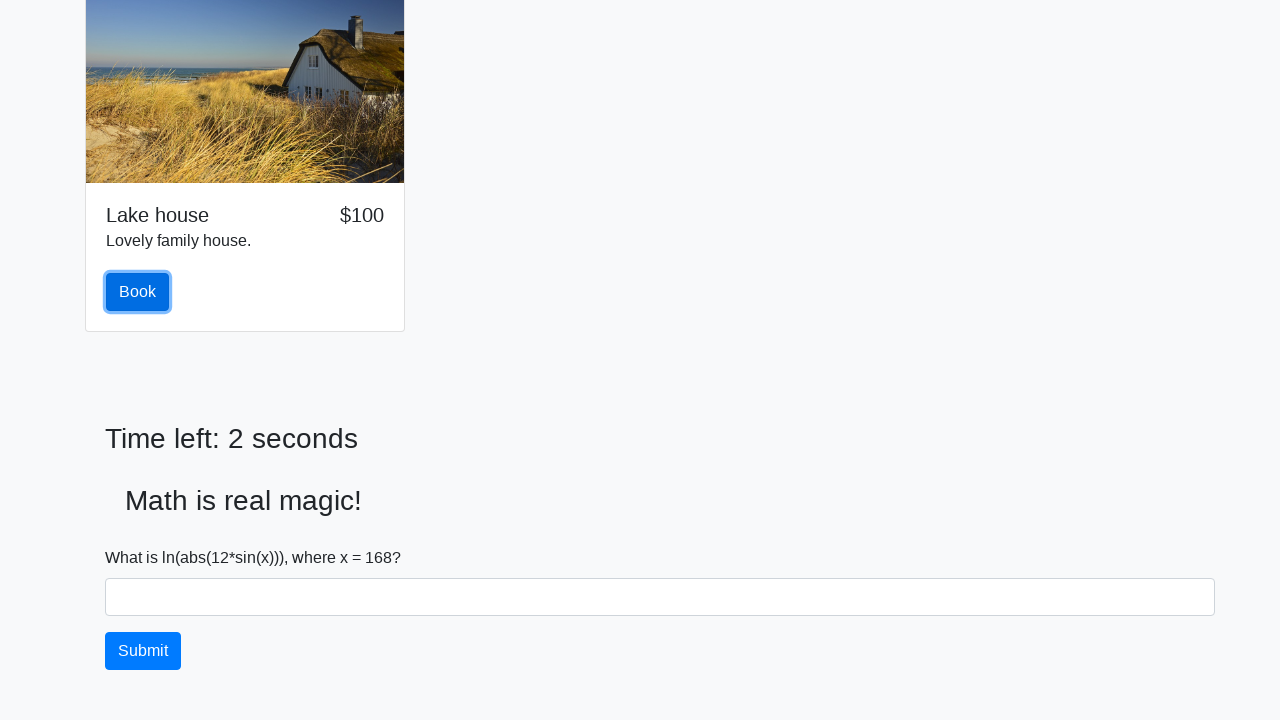

Retrieved x value: 168
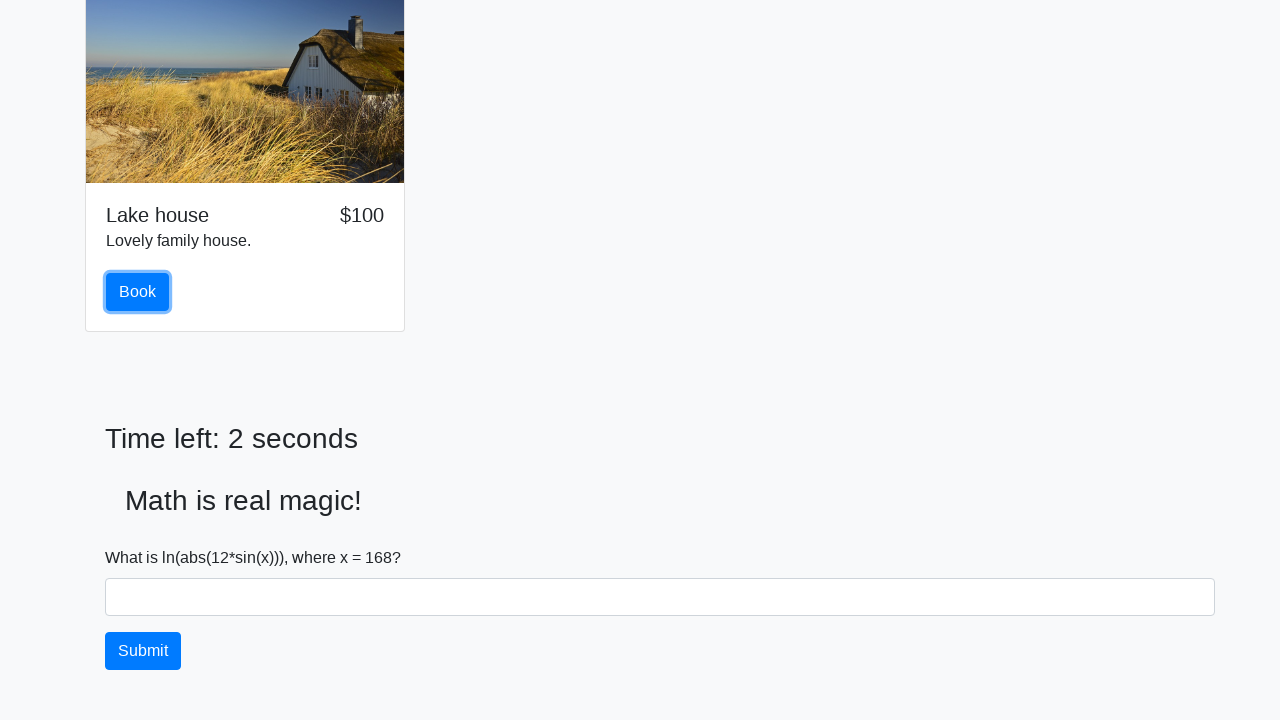

Calculated mathematical result: 2.482075935869152
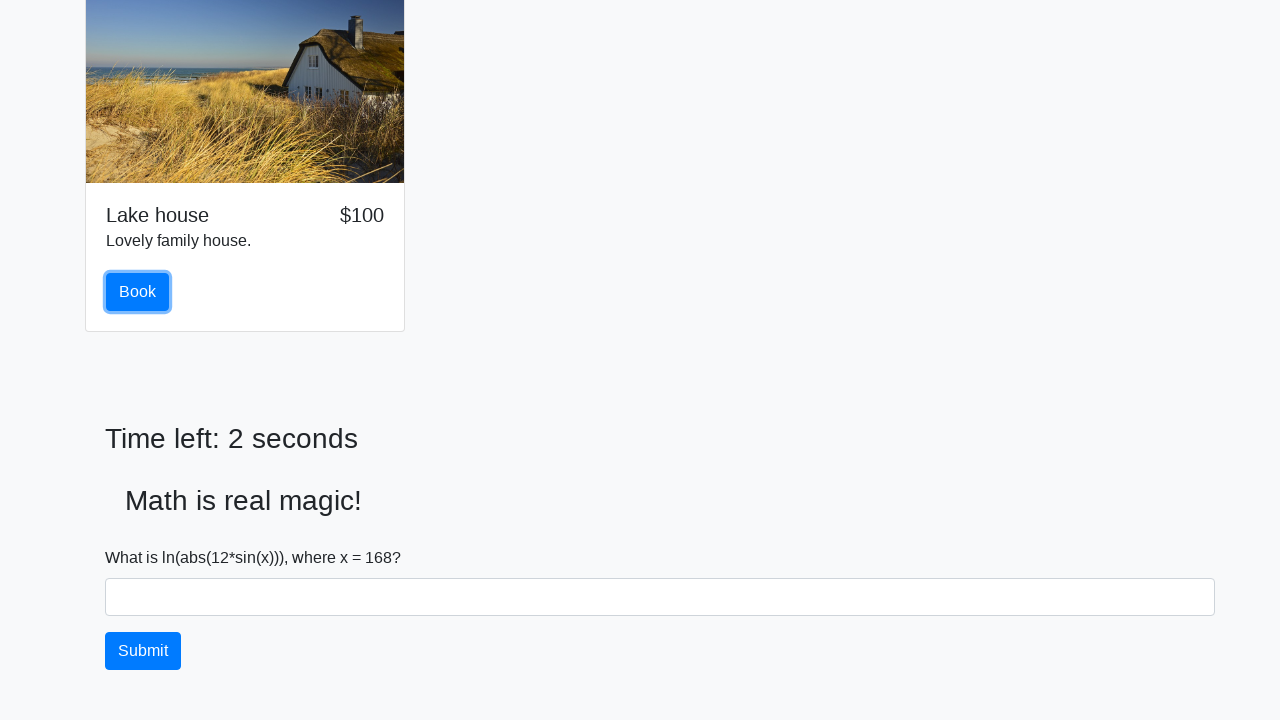

Filled answer field with calculated value: 2.482075935869152 on #answer
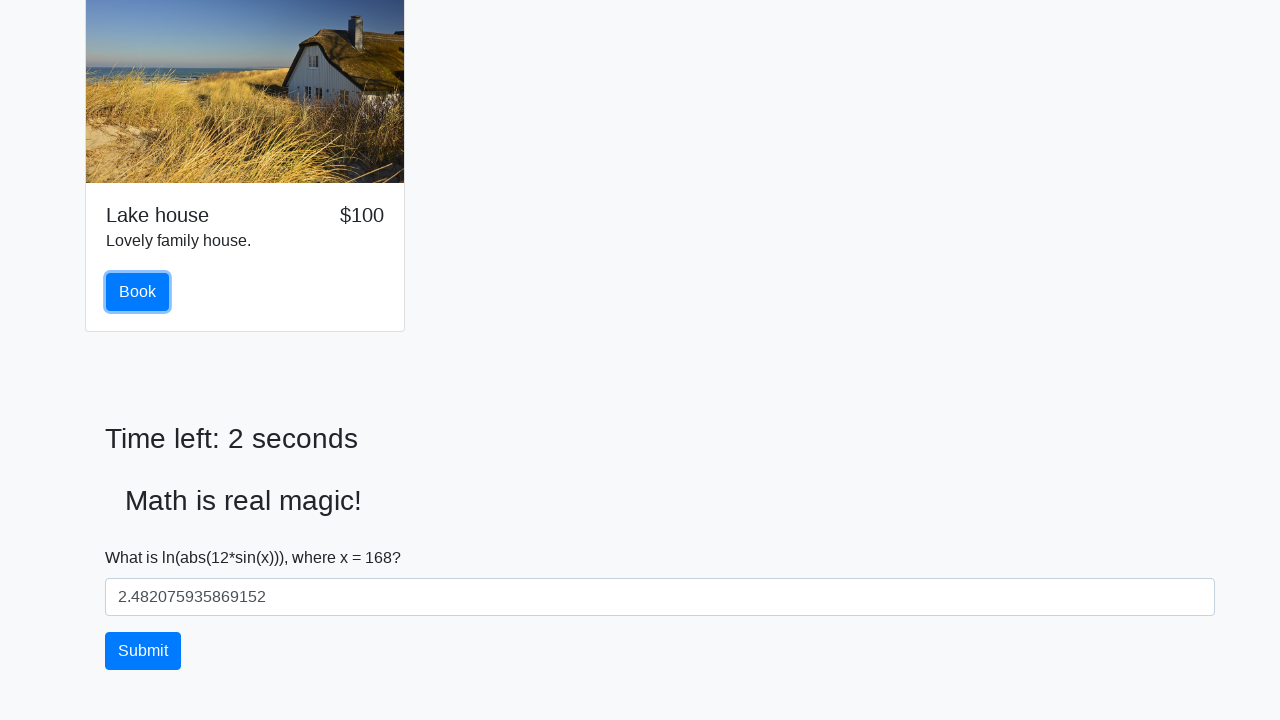

Clicked solve button to submit the answer at (143, 651) on #solve
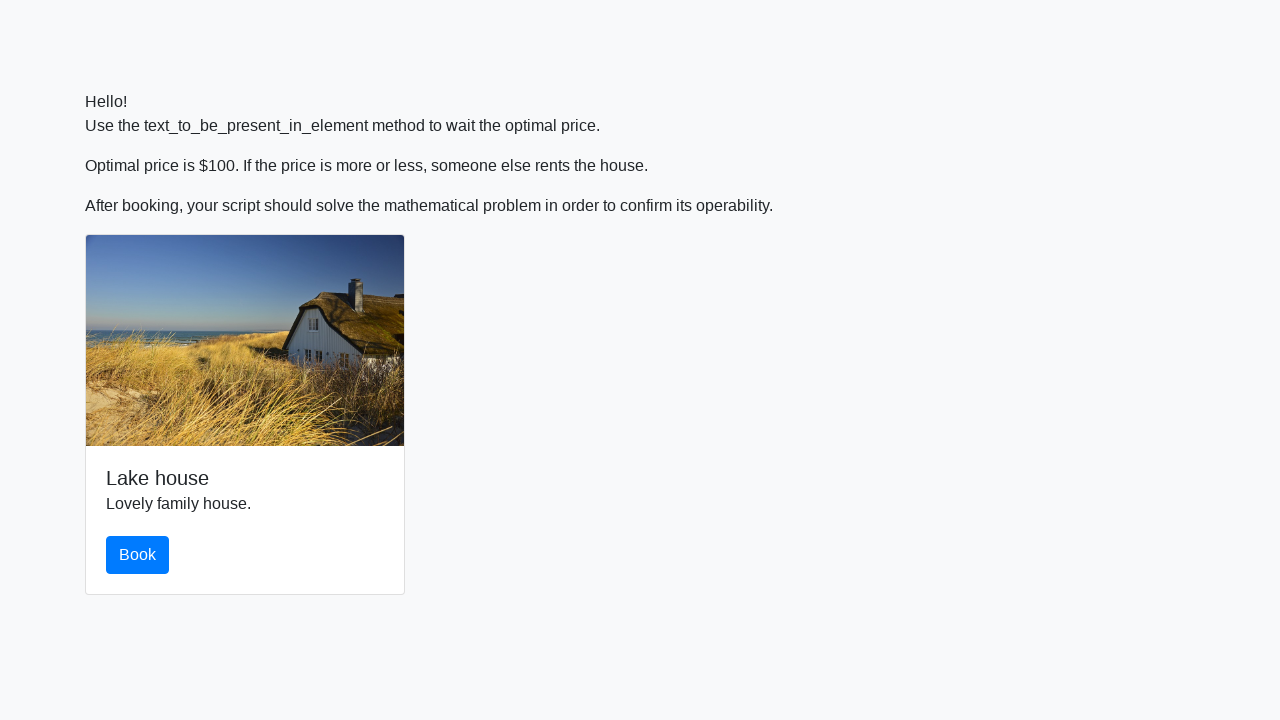

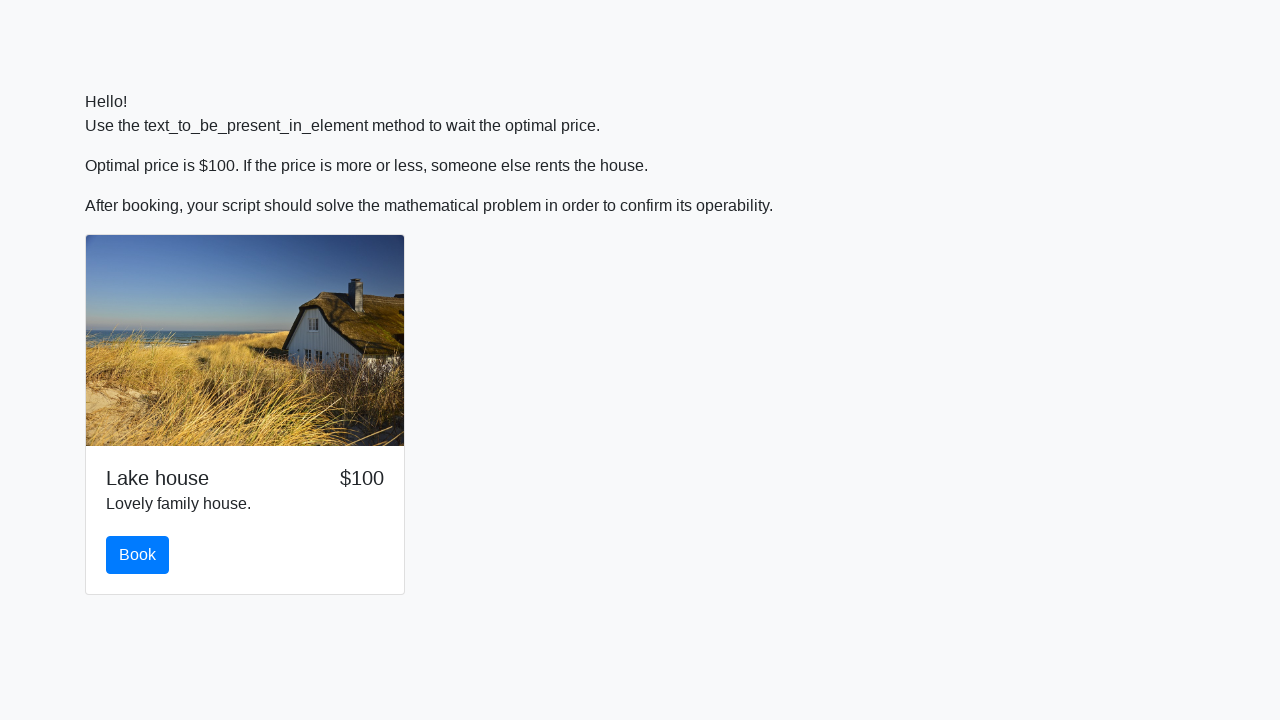